Waits for a price to reach $100, books an item, and then solves a mathematical challenge by calculating and submitting the answer

Starting URL: http://suninjuly.github.io/explicit_wait2.html

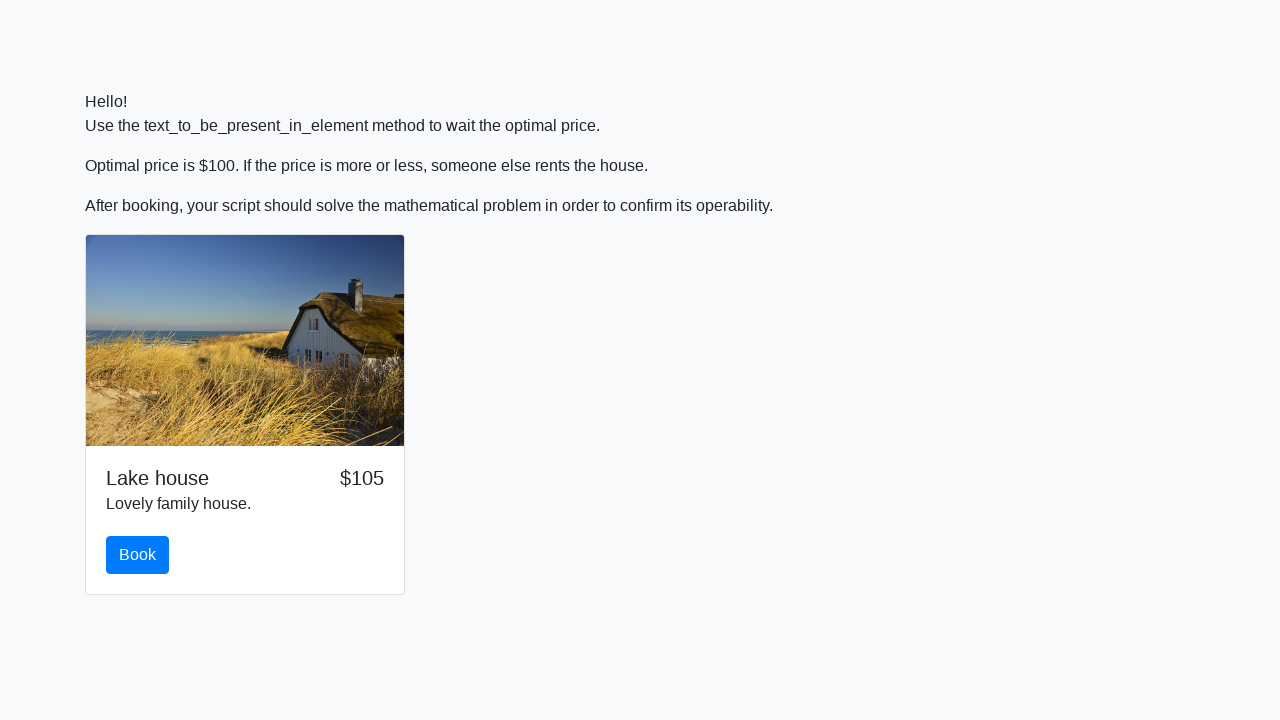

Waited for price to reach $100
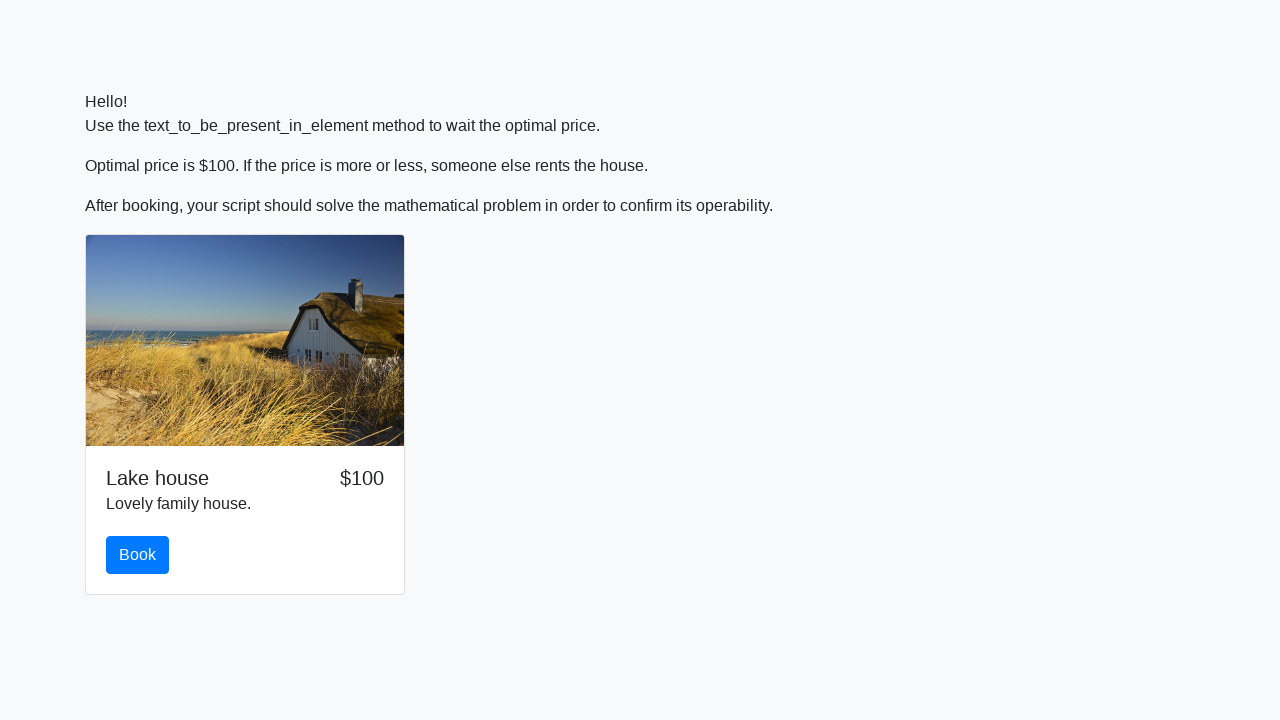

Clicked the book button at (138, 555) on #book
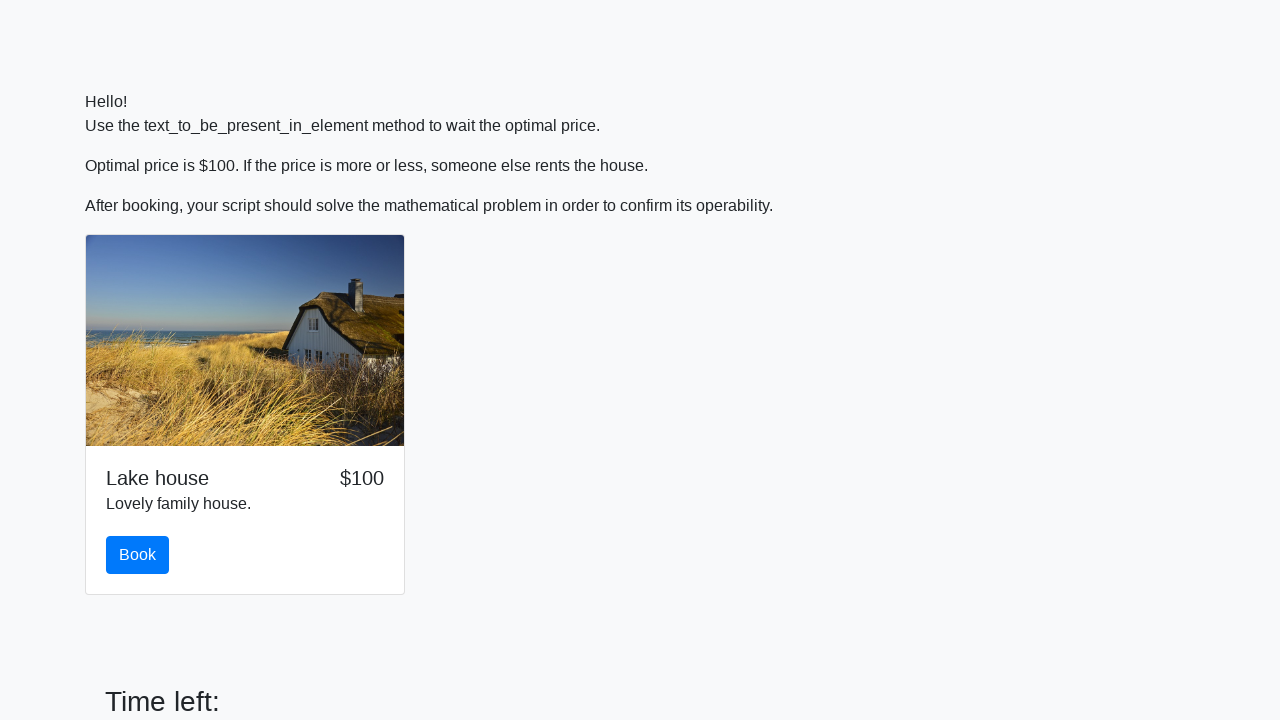

Retrieved value to calculate: 35
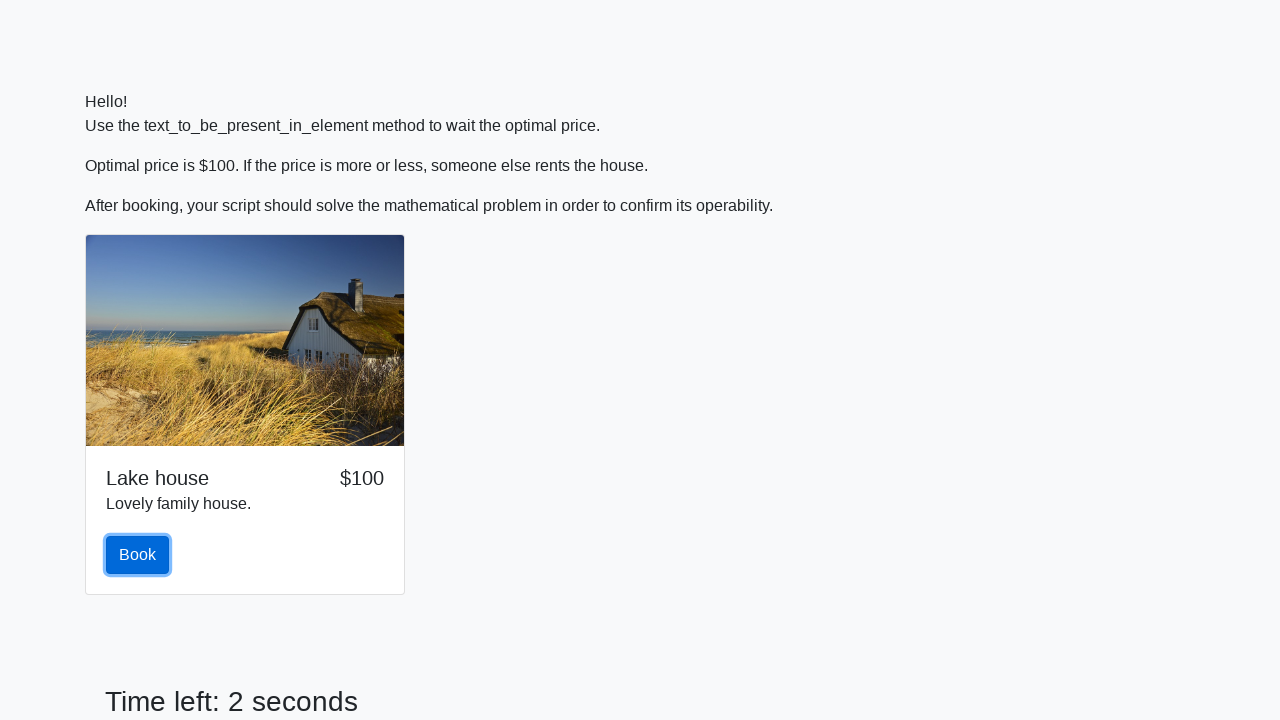

Calculated answer: 1.636701273223551
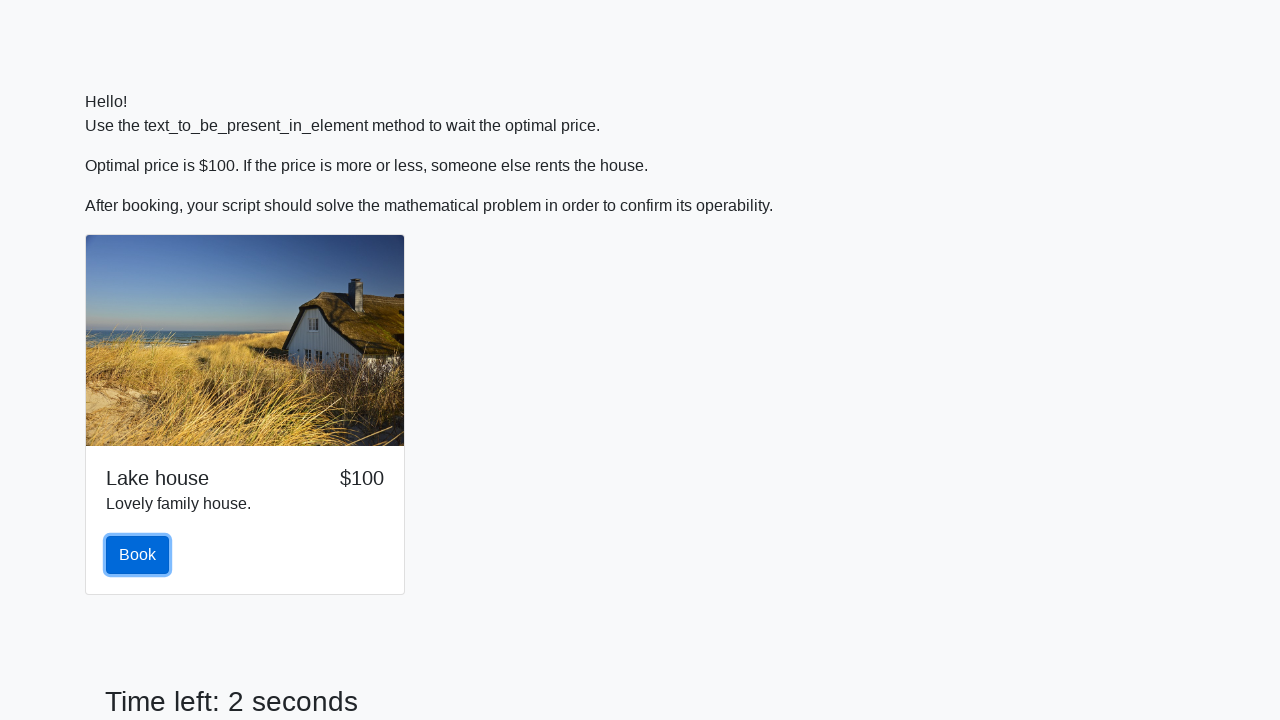

Scrolled to answer field
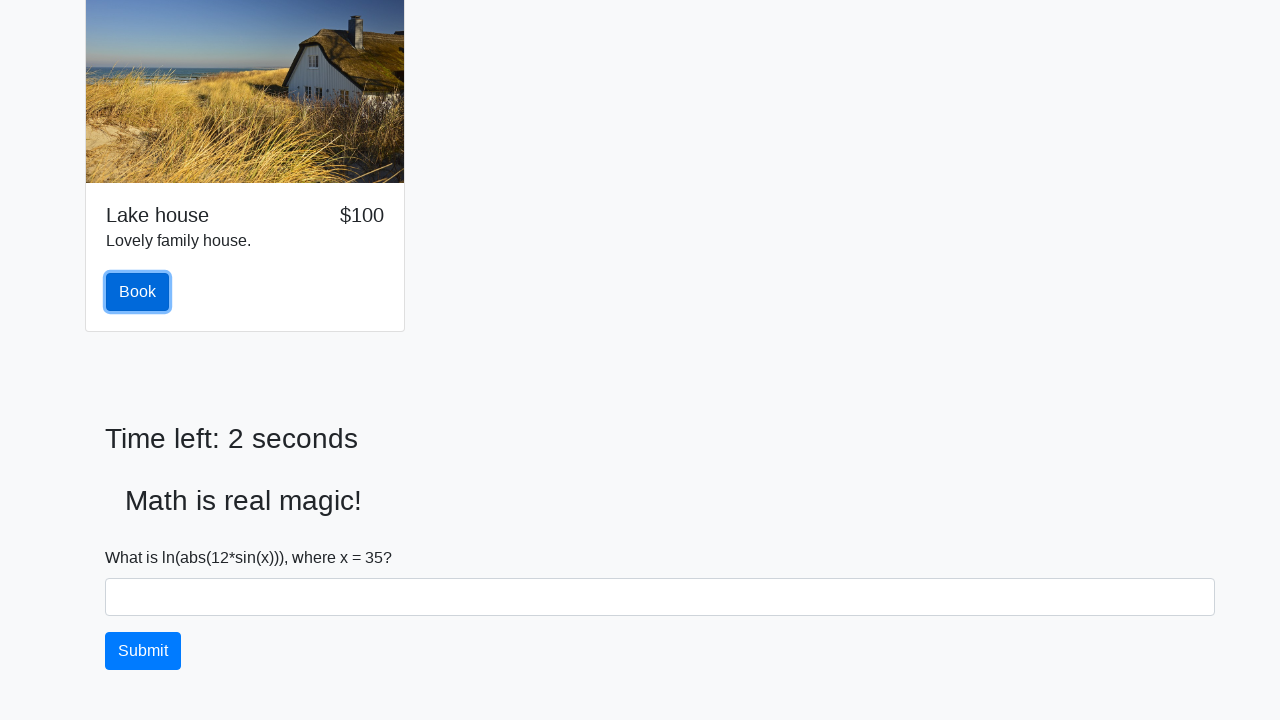

Filled answer field with calculated value: 1.636701273223551 on #answer
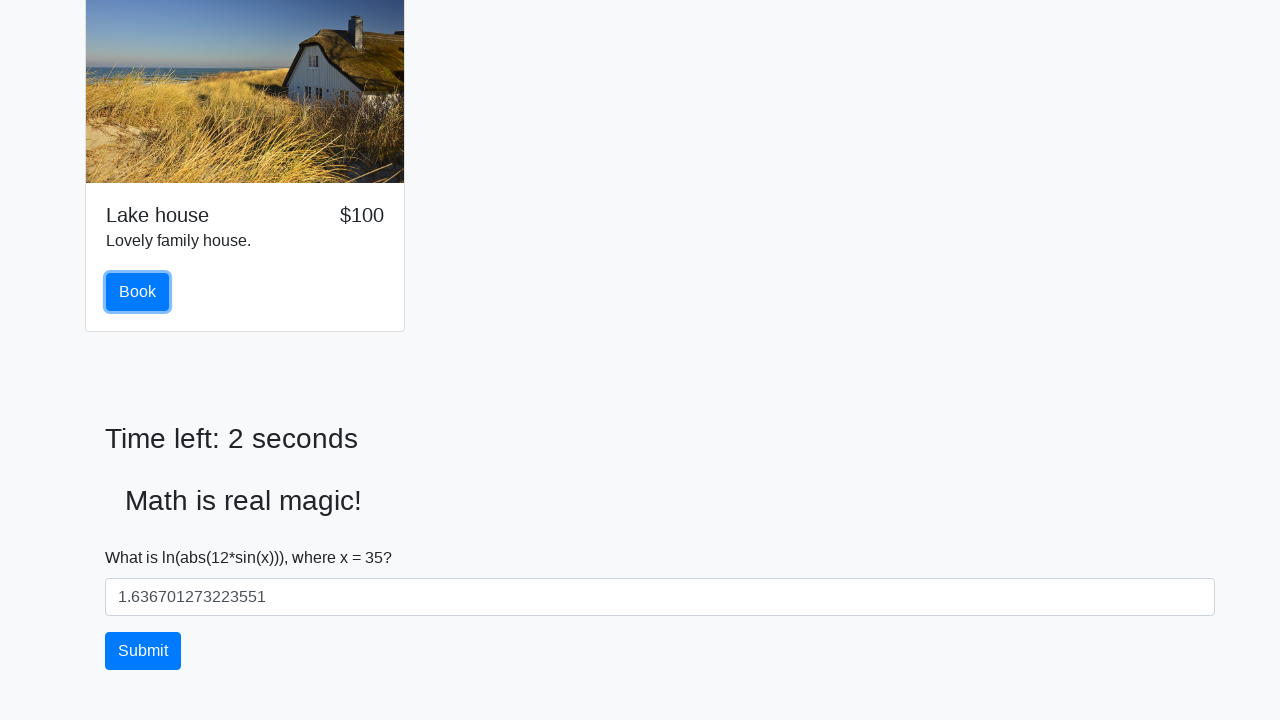

Scrolled to solve button
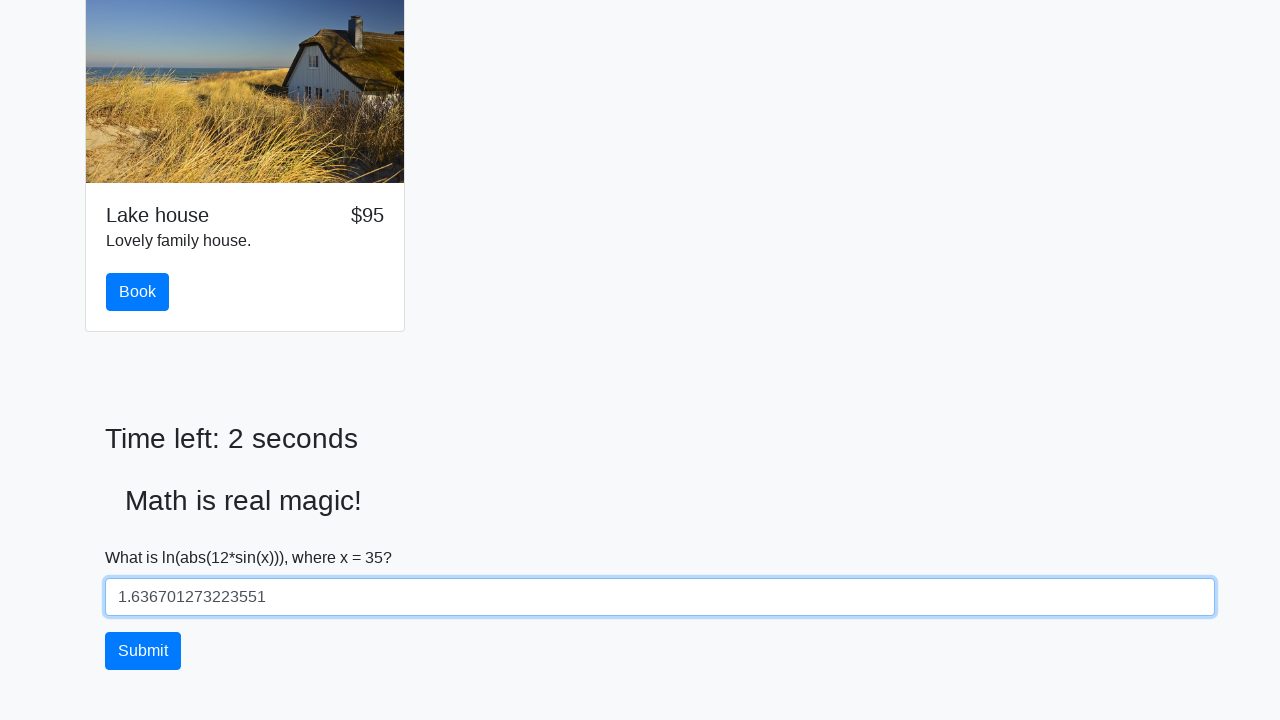

Clicked the solve button to submit answer at (143, 651) on #solve
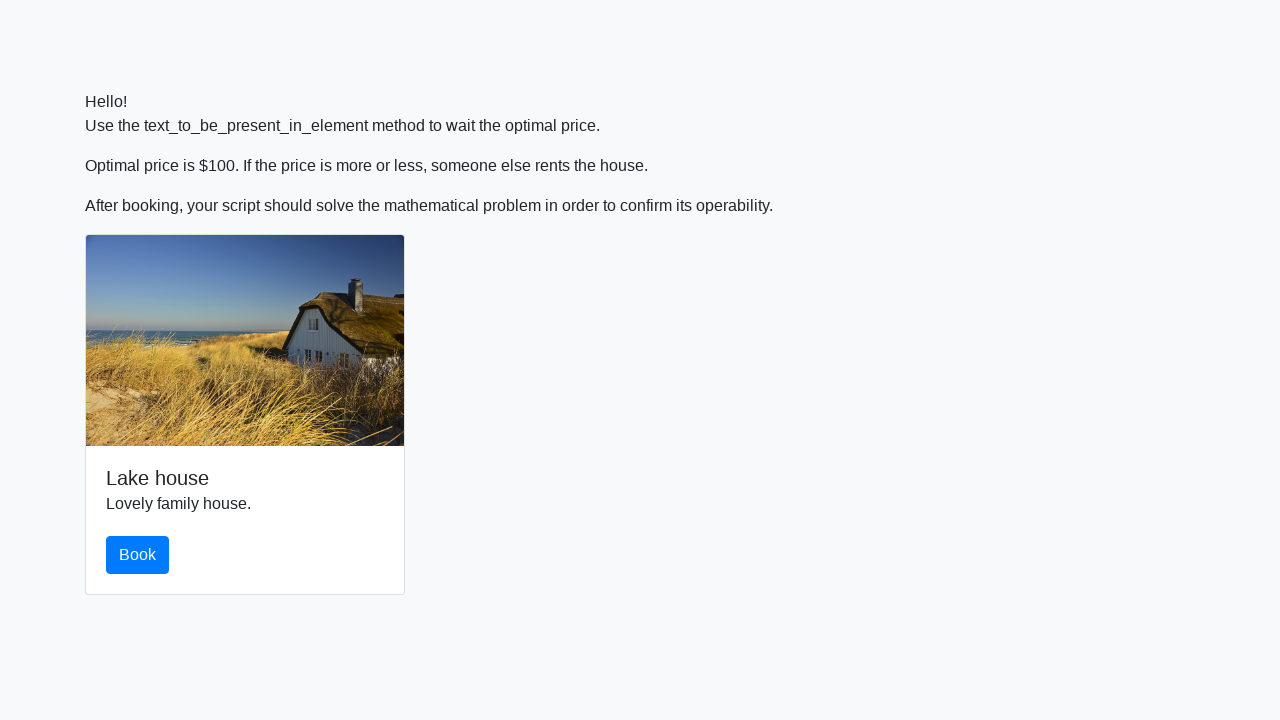

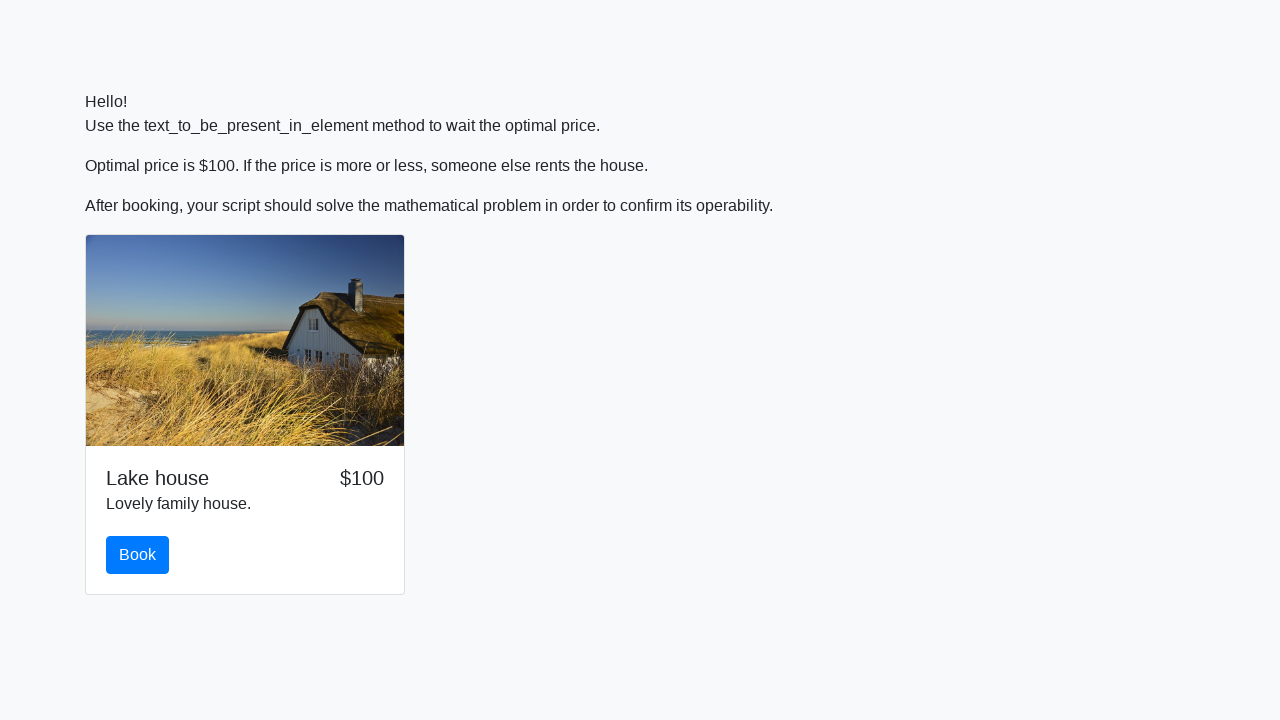